Tests key press detection by pressing Enter key and verifying the result message shows the pressed key

Starting URL: http://the-internet.herokuapp.com/key_presses

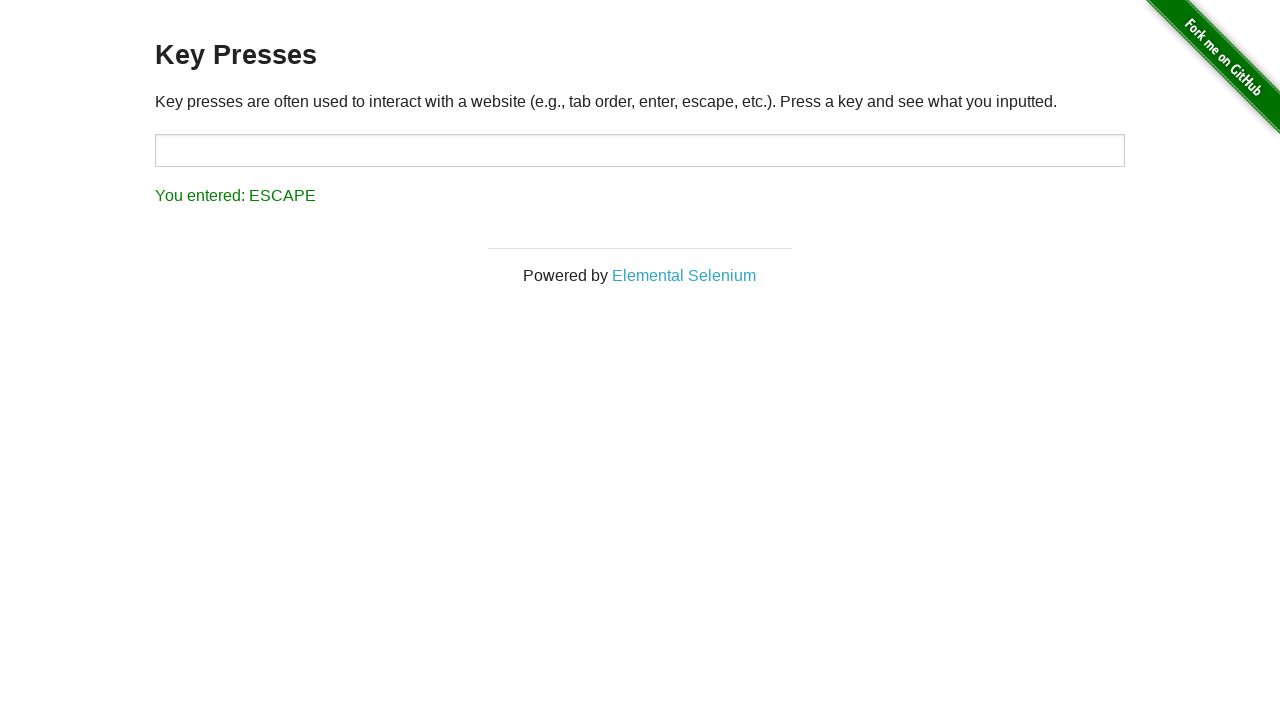

Clicked on the input area to focus it at (640, 123) on .example
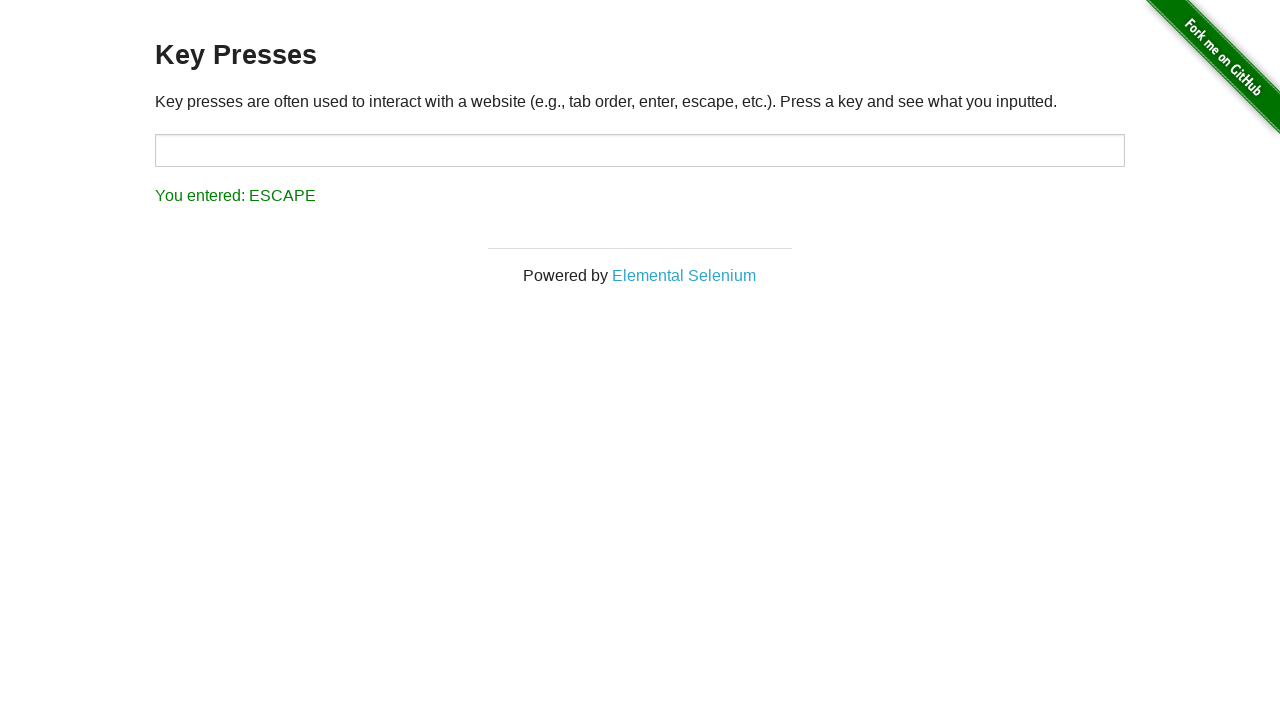

Pressed Enter key
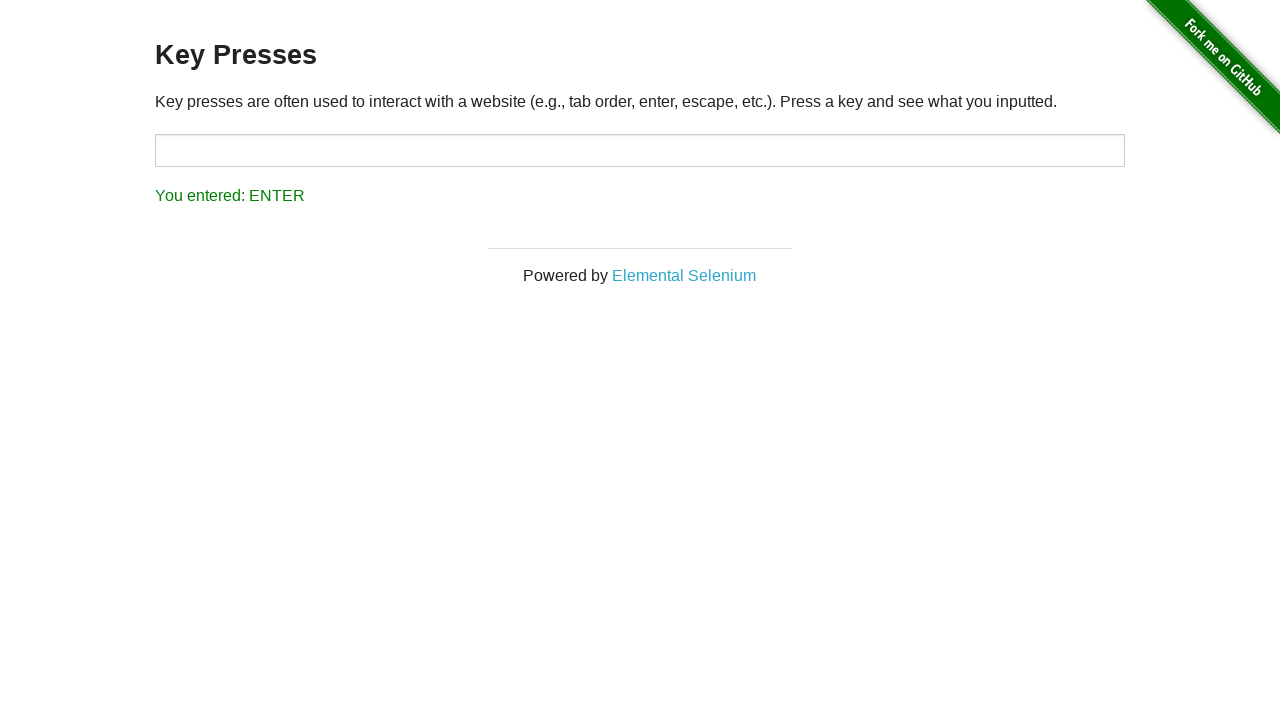

Located the result message element
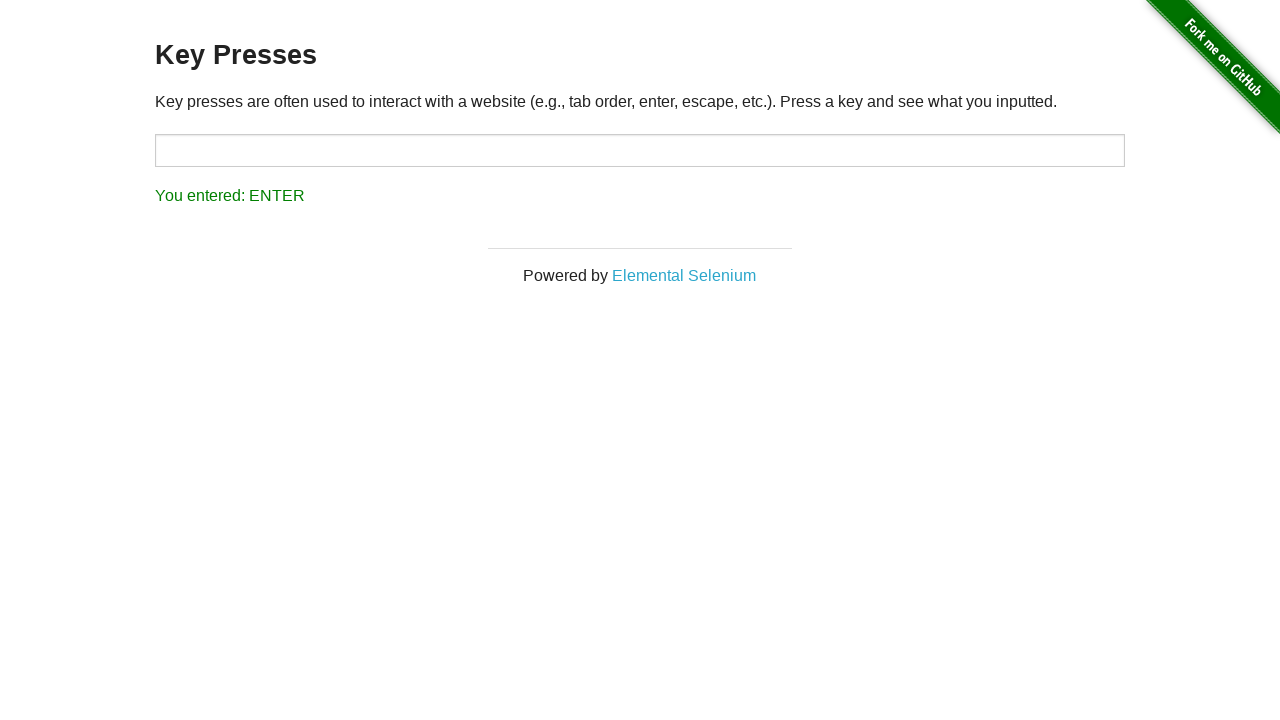

Verified that result message contains 'ENTER'
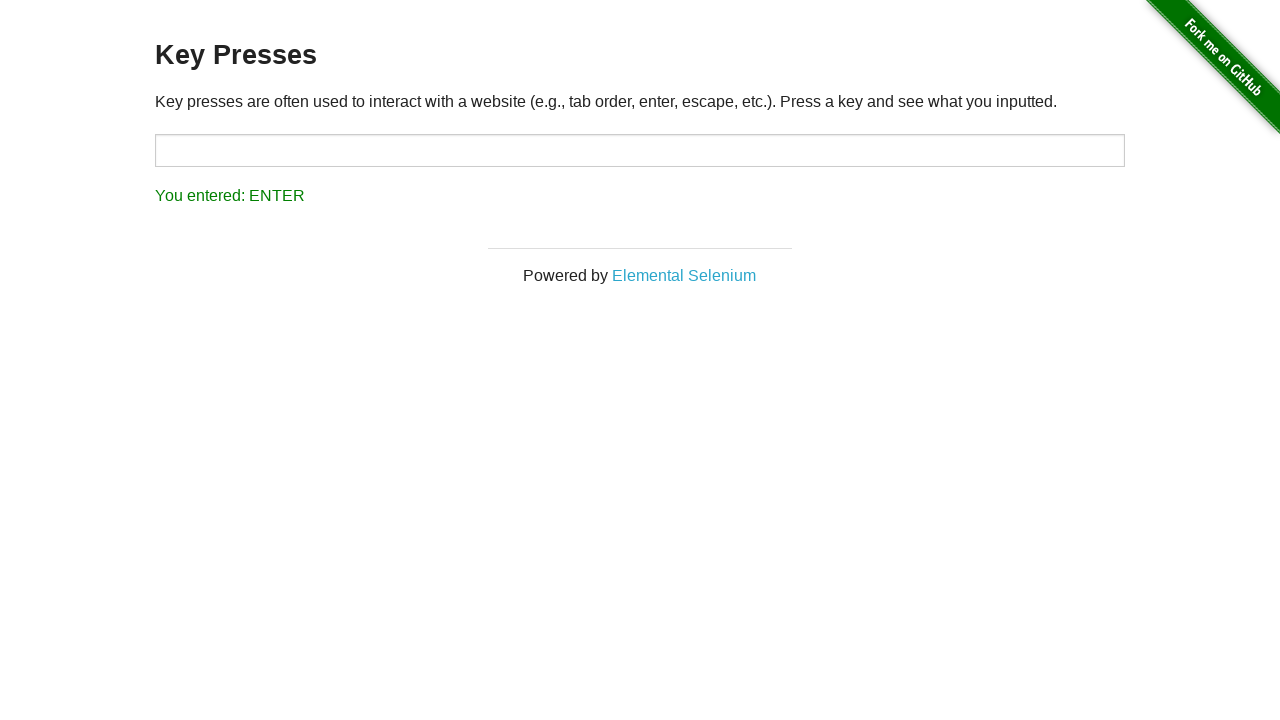

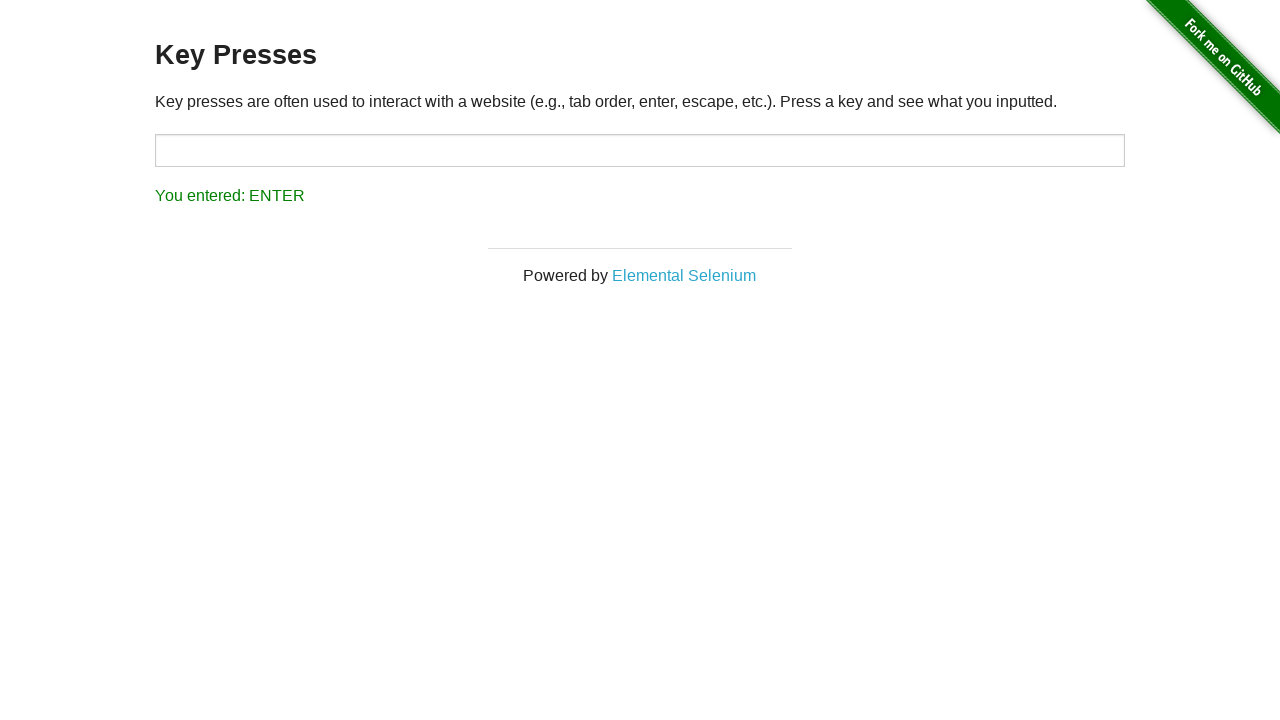